Tests form interaction by filling a firstname field and verifying it fails assertion with incorrect expected value

Starting URL: https://programautomatycy.pl/test-page/

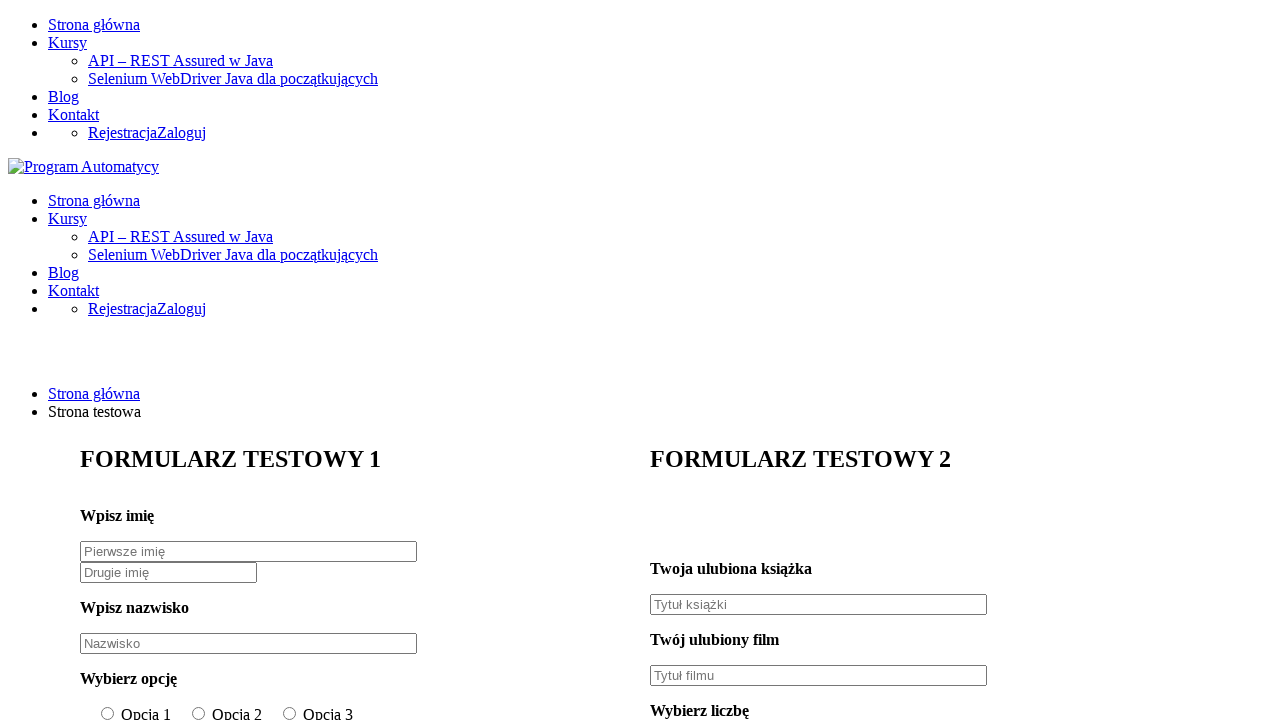

Filled firstname field with 'Jan' on #firstname-text
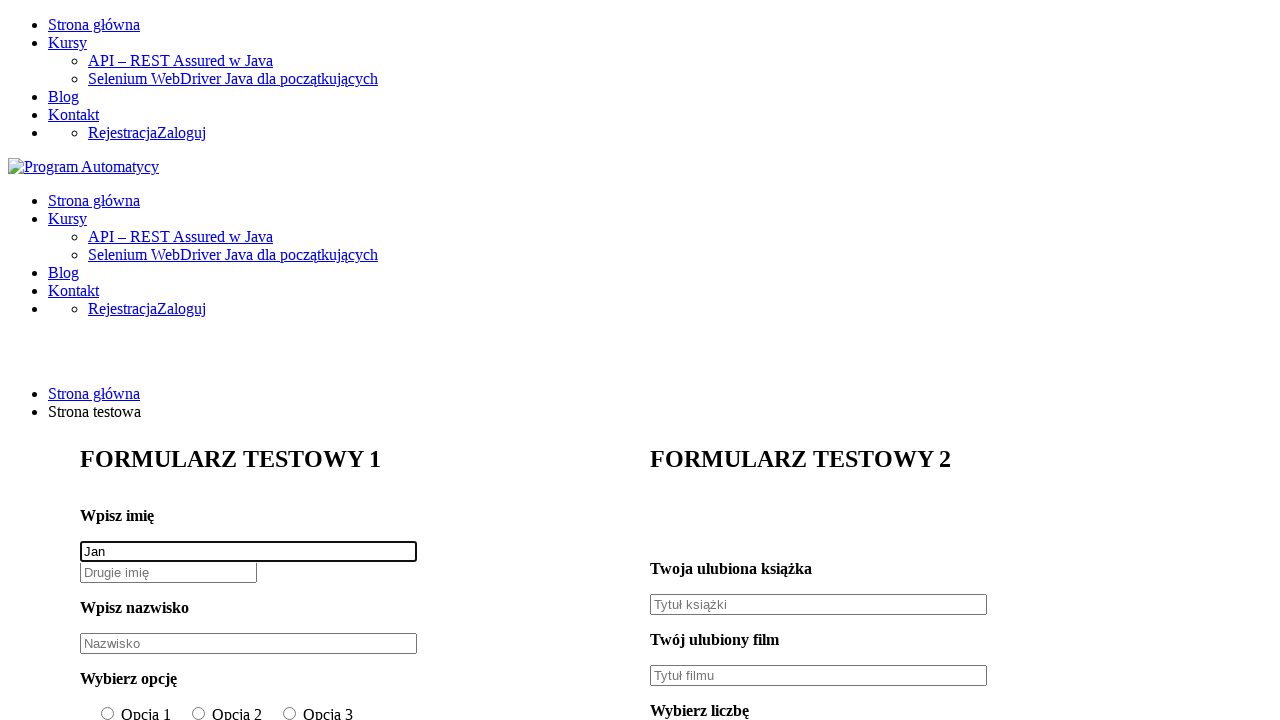

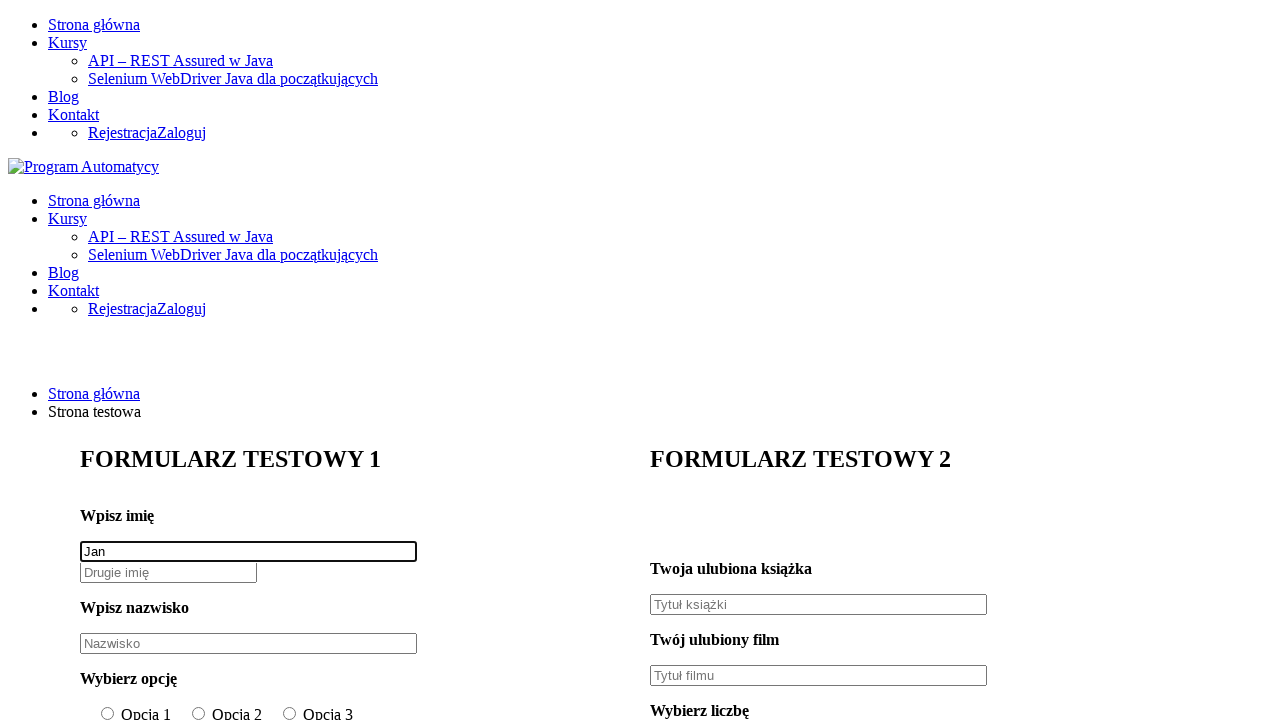